Tests the validation error when password field is left empty but username is provided

Starting URL: https://www.saucedemo.com/

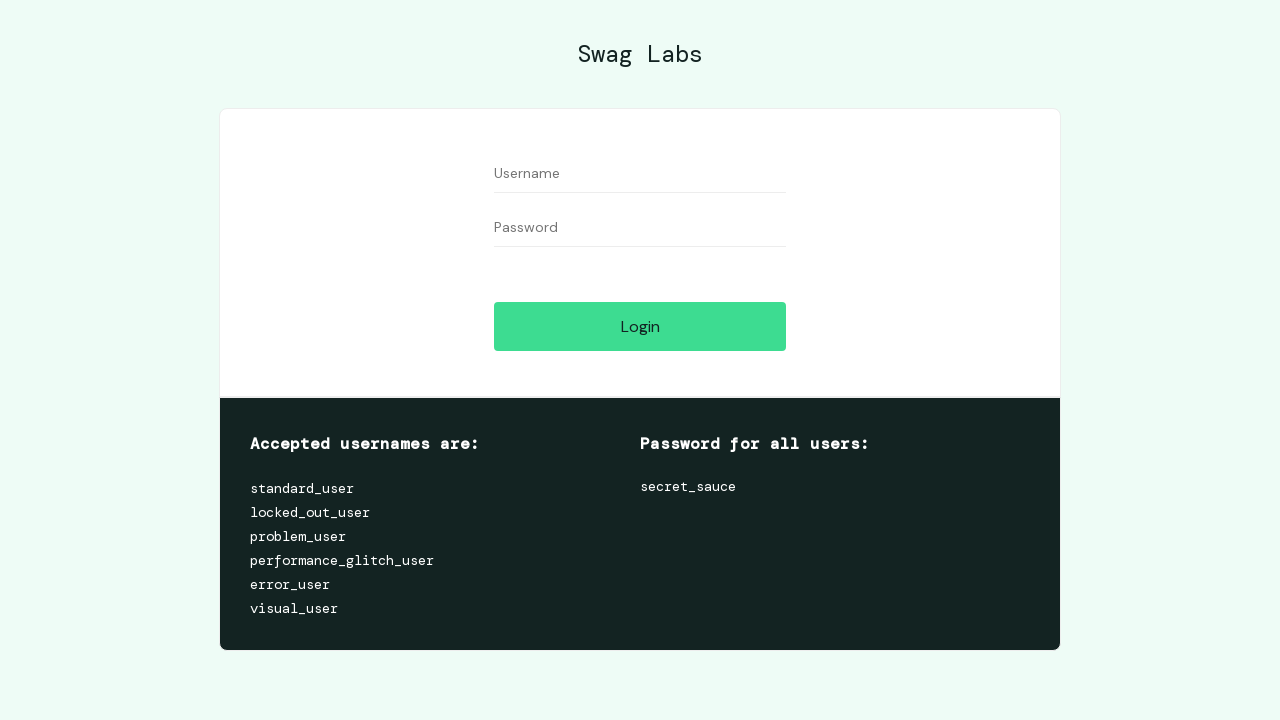

Filled username field with 'standard_user' on #user-name
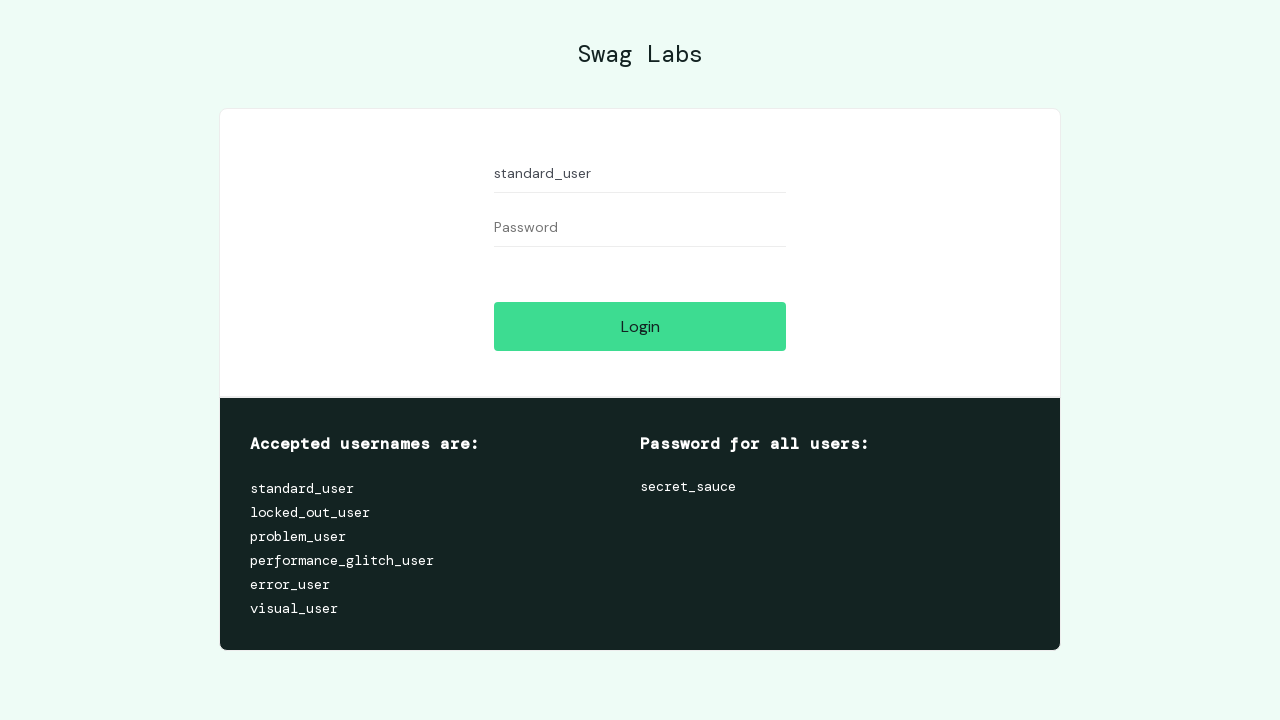

Left password field empty on #password
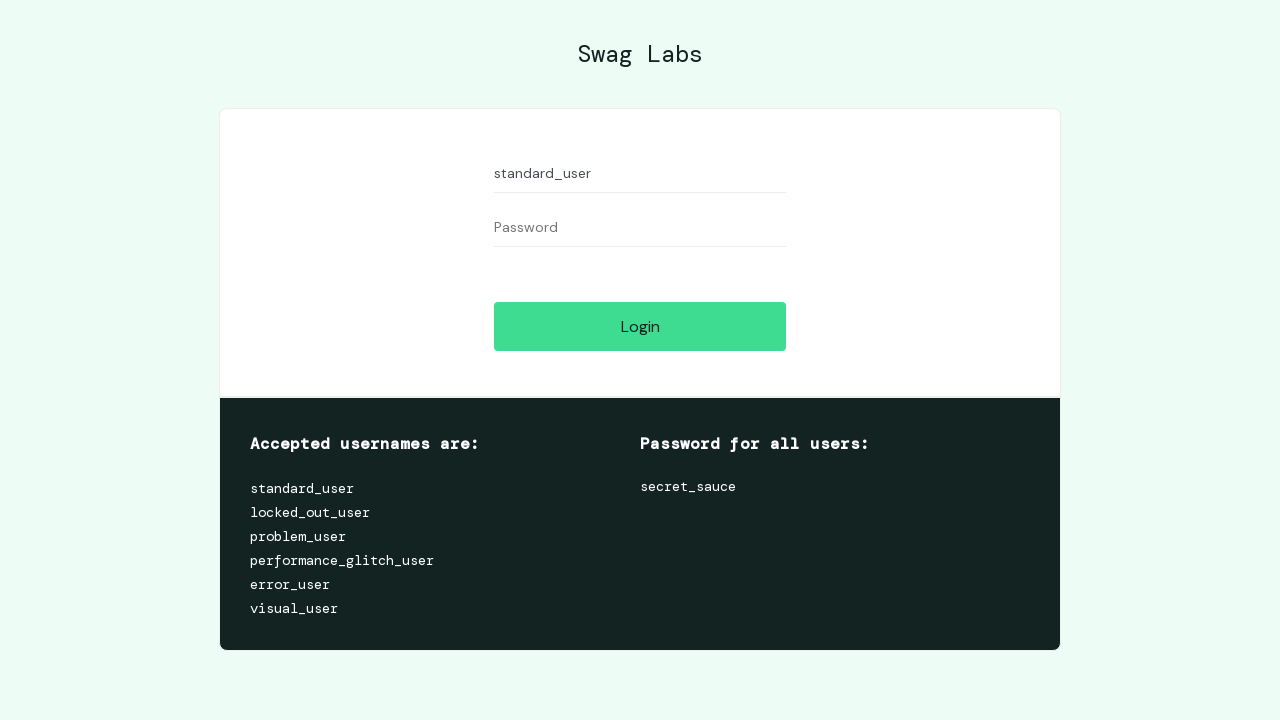

Clicked login button at (640, 326) on #login-button
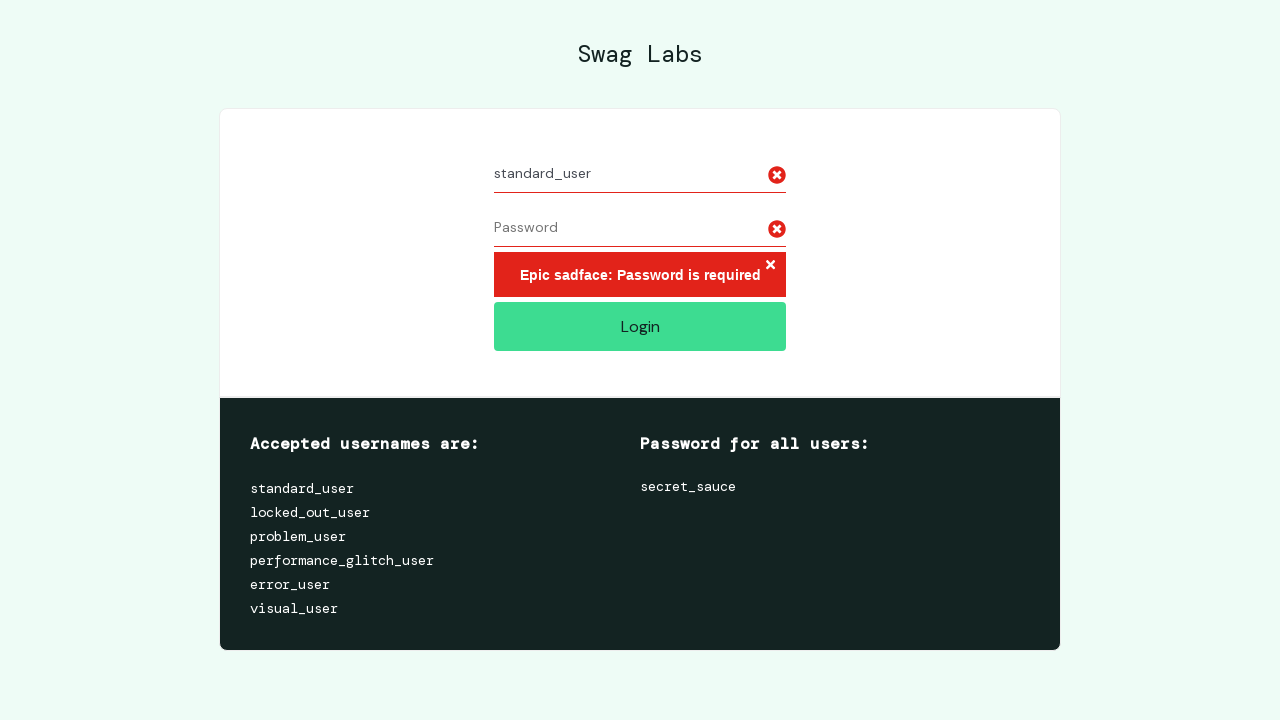

Validation error message appeared
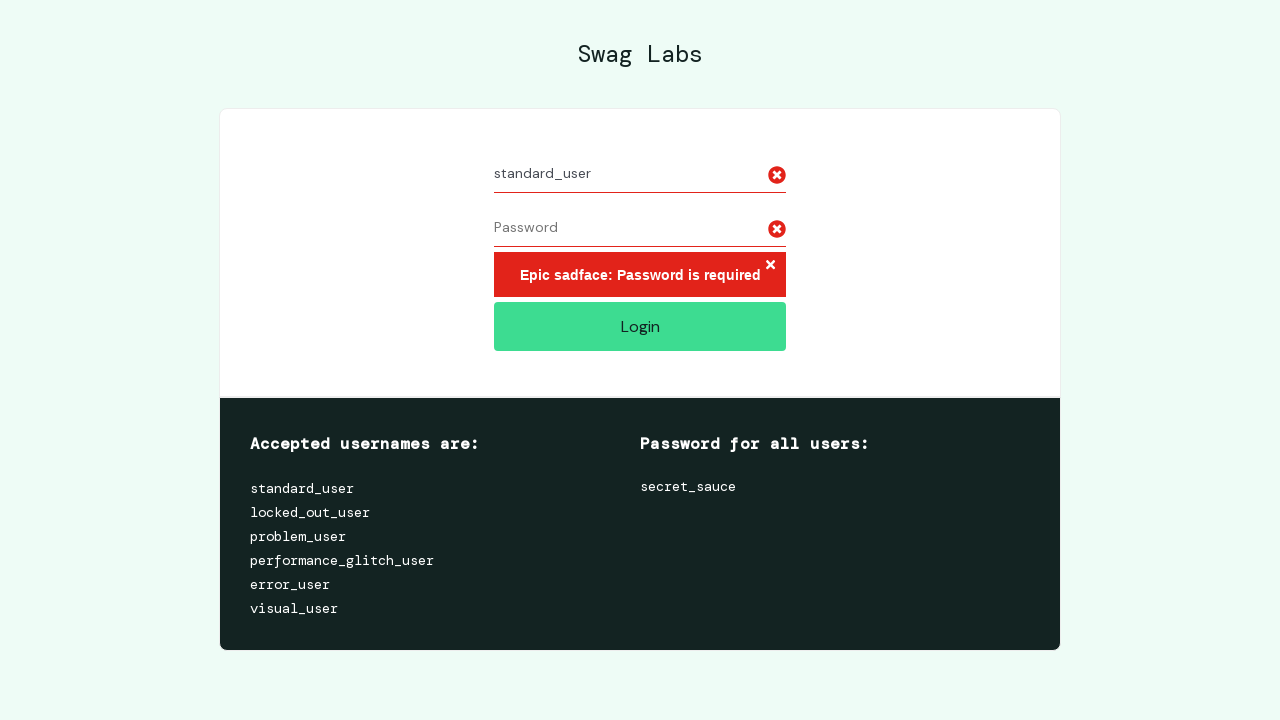

Retrieved error message text
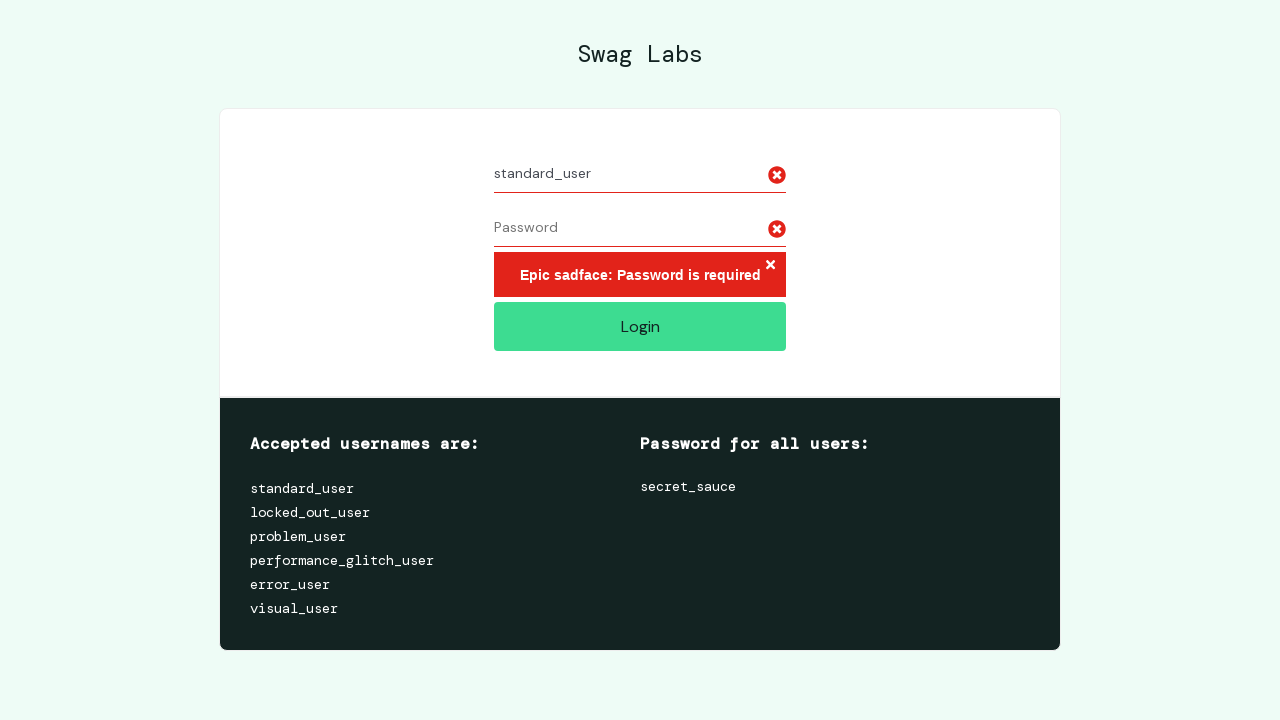

Verified error message is 'Epic sadface: Password is required'
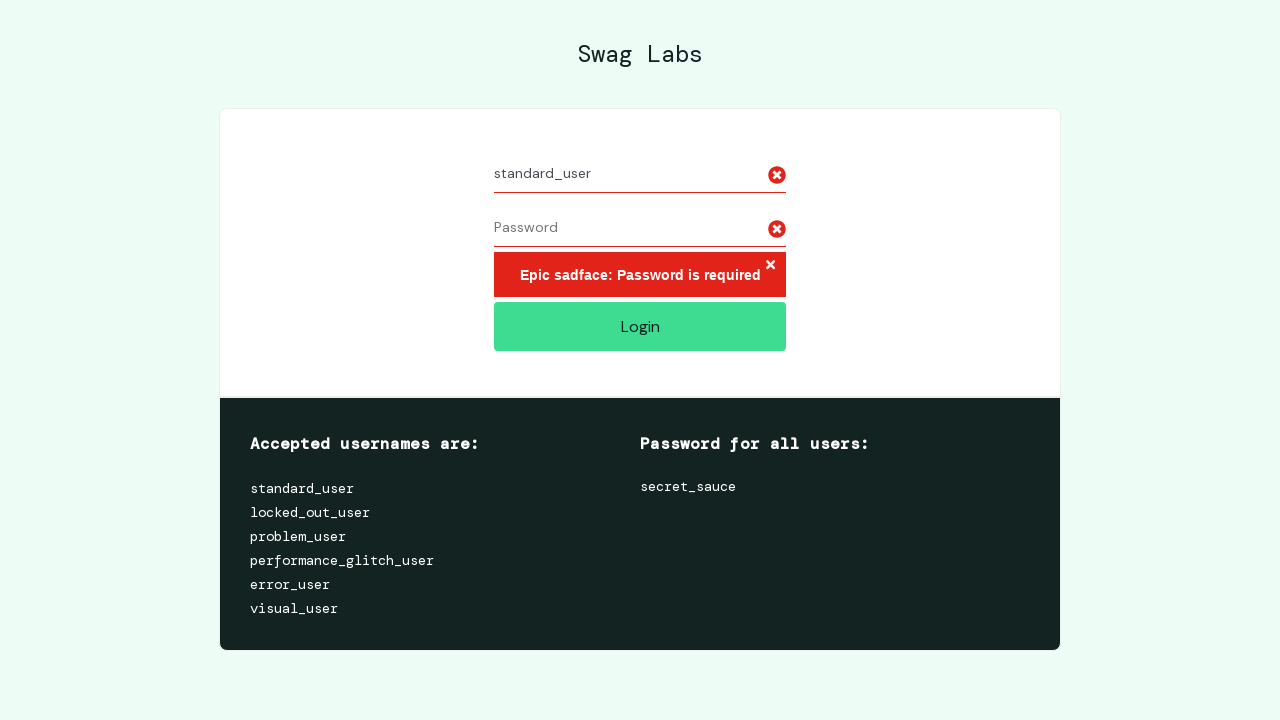

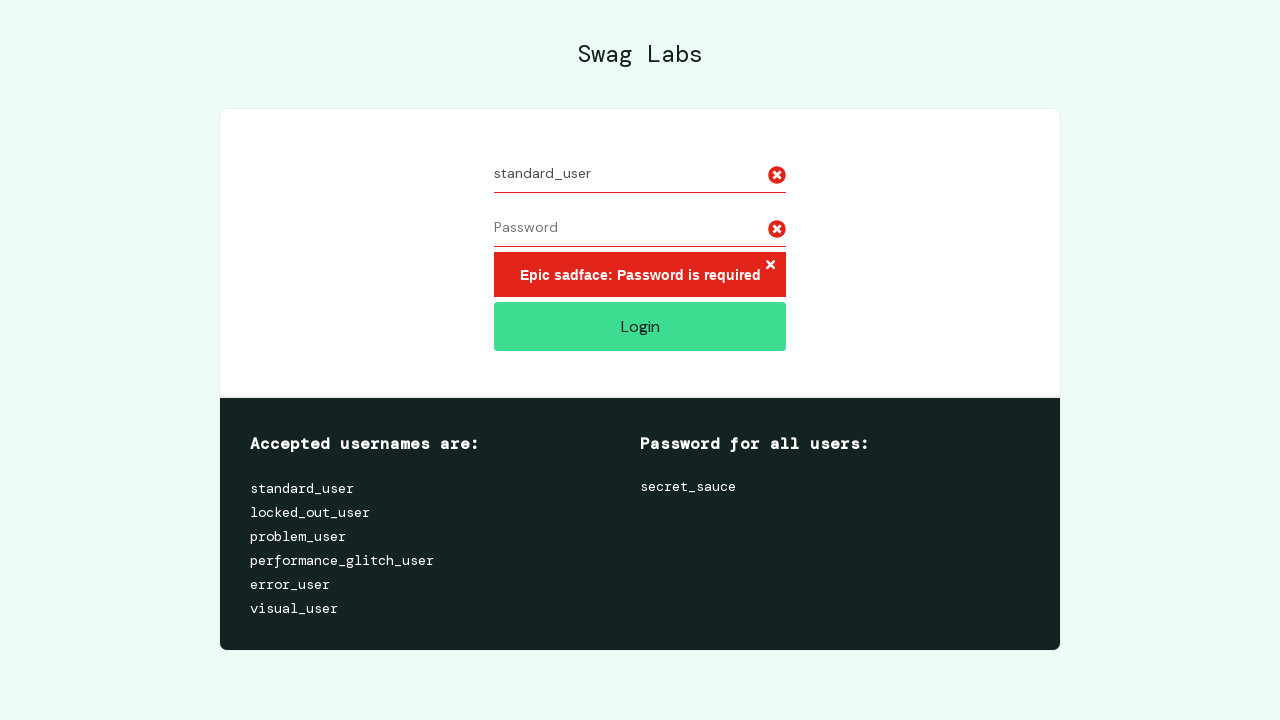